Navigates to OpenWeatherMap and verifies the URL contains the expected domain

Starting URL: https://openweathermap.org/

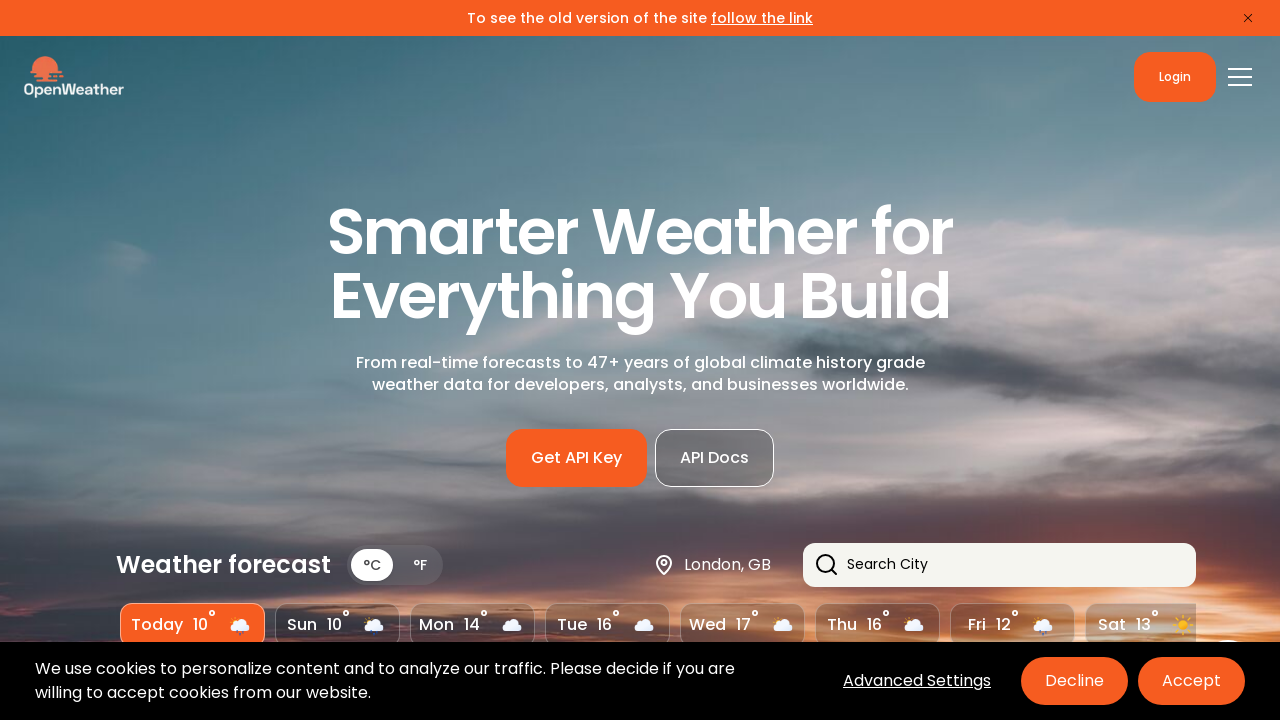

Navigated to OpenWeatherMap homepage
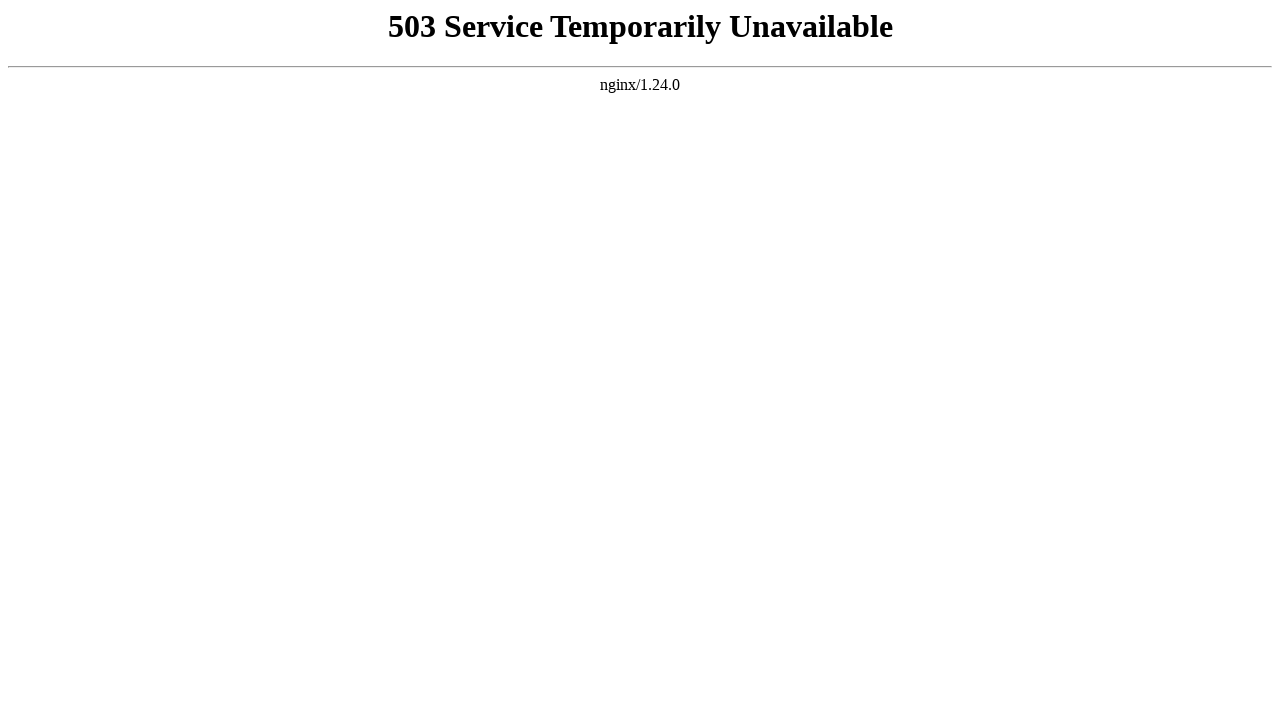

Verified URL contains 'openweathermap' domain
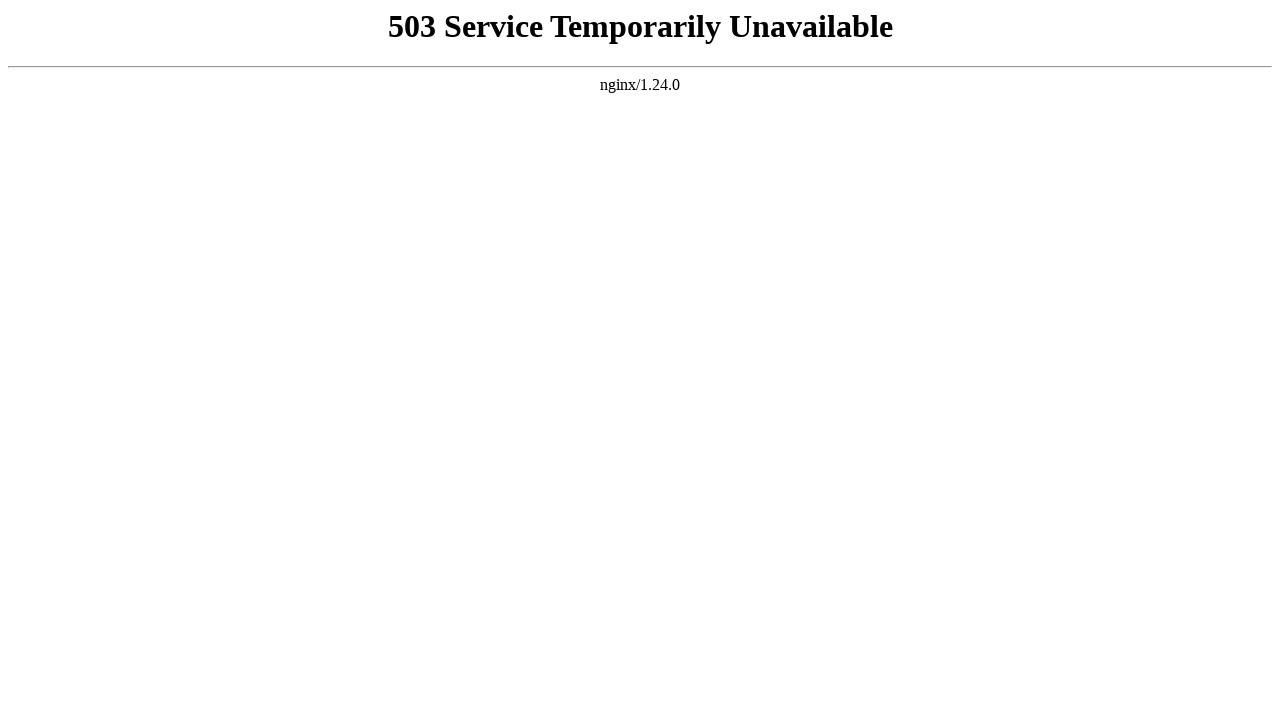

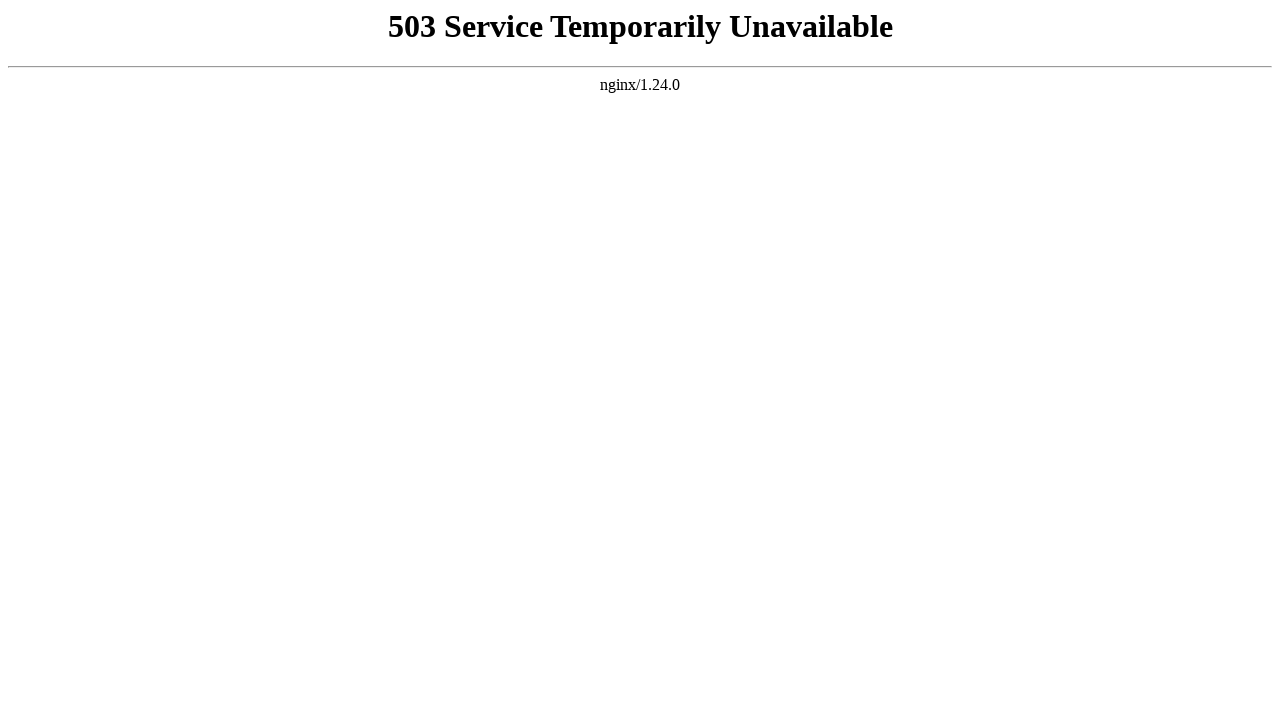